Sets a custom viewport size and navigates to the Cydeo practice page to verify the page renders correctly at the specified dimensions.

Starting URL: https://practice.cydeo.com/

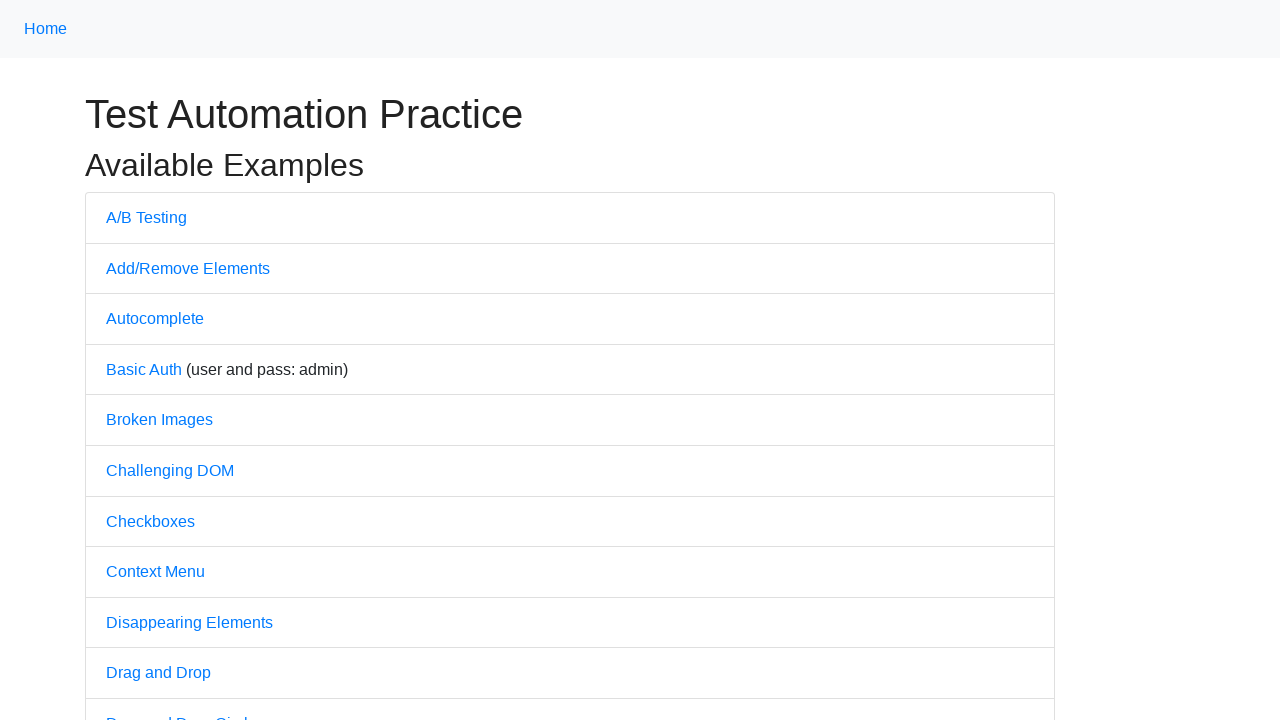

Set viewport size to 1850x1080
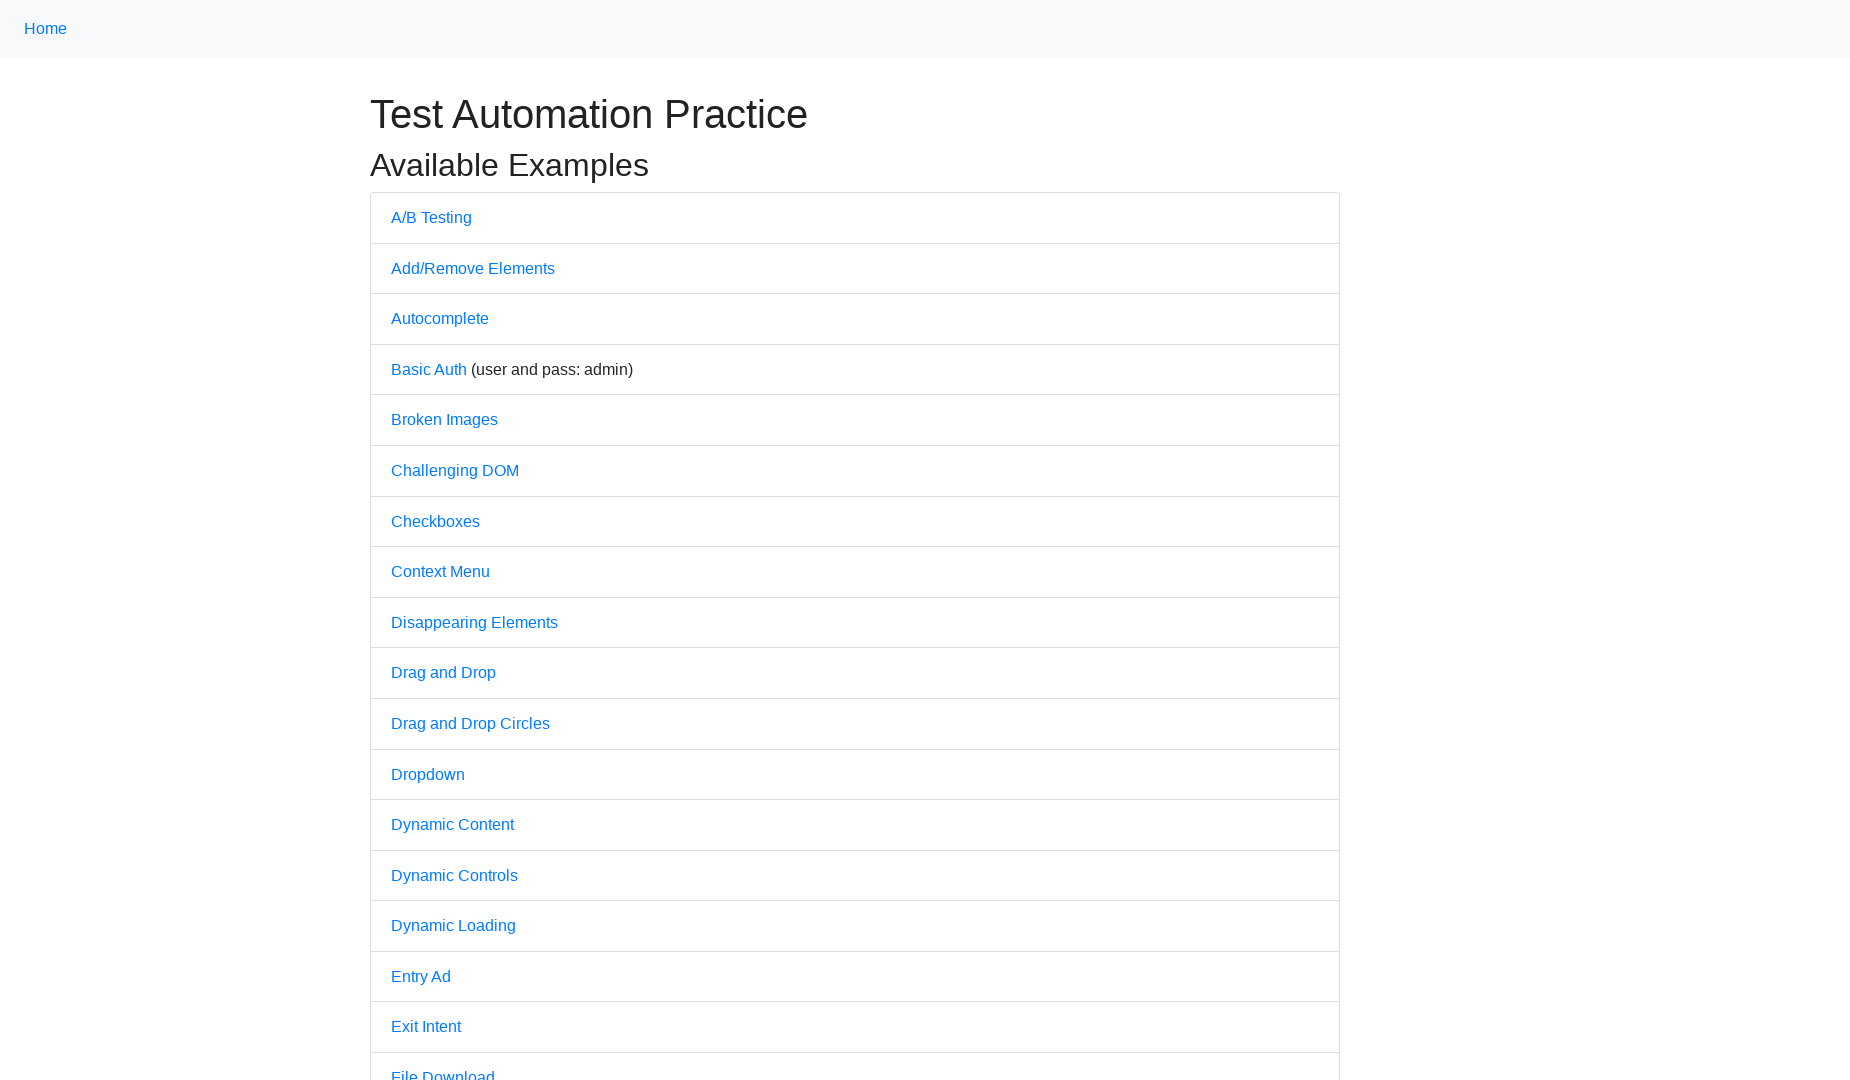

Waited for DOM content to load and adjust to new viewport
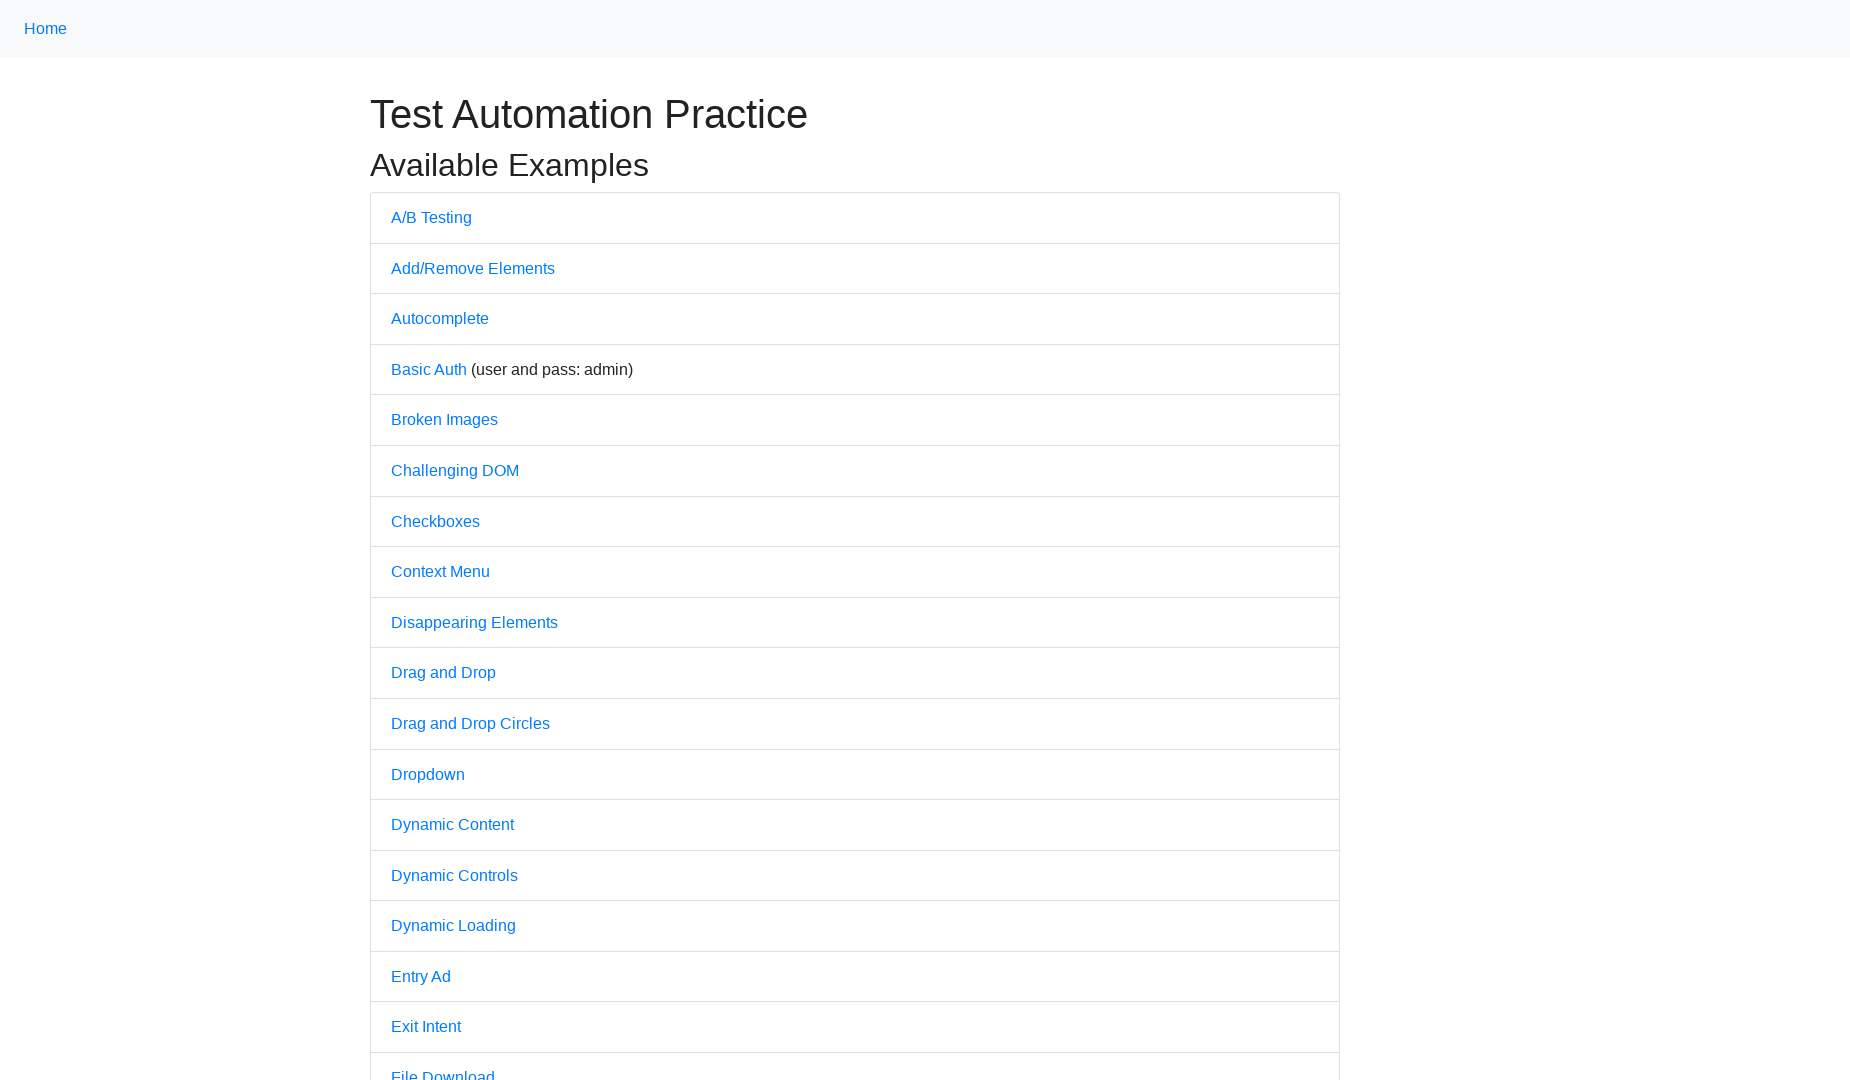

Navigated to https://practice.cydeo.com/
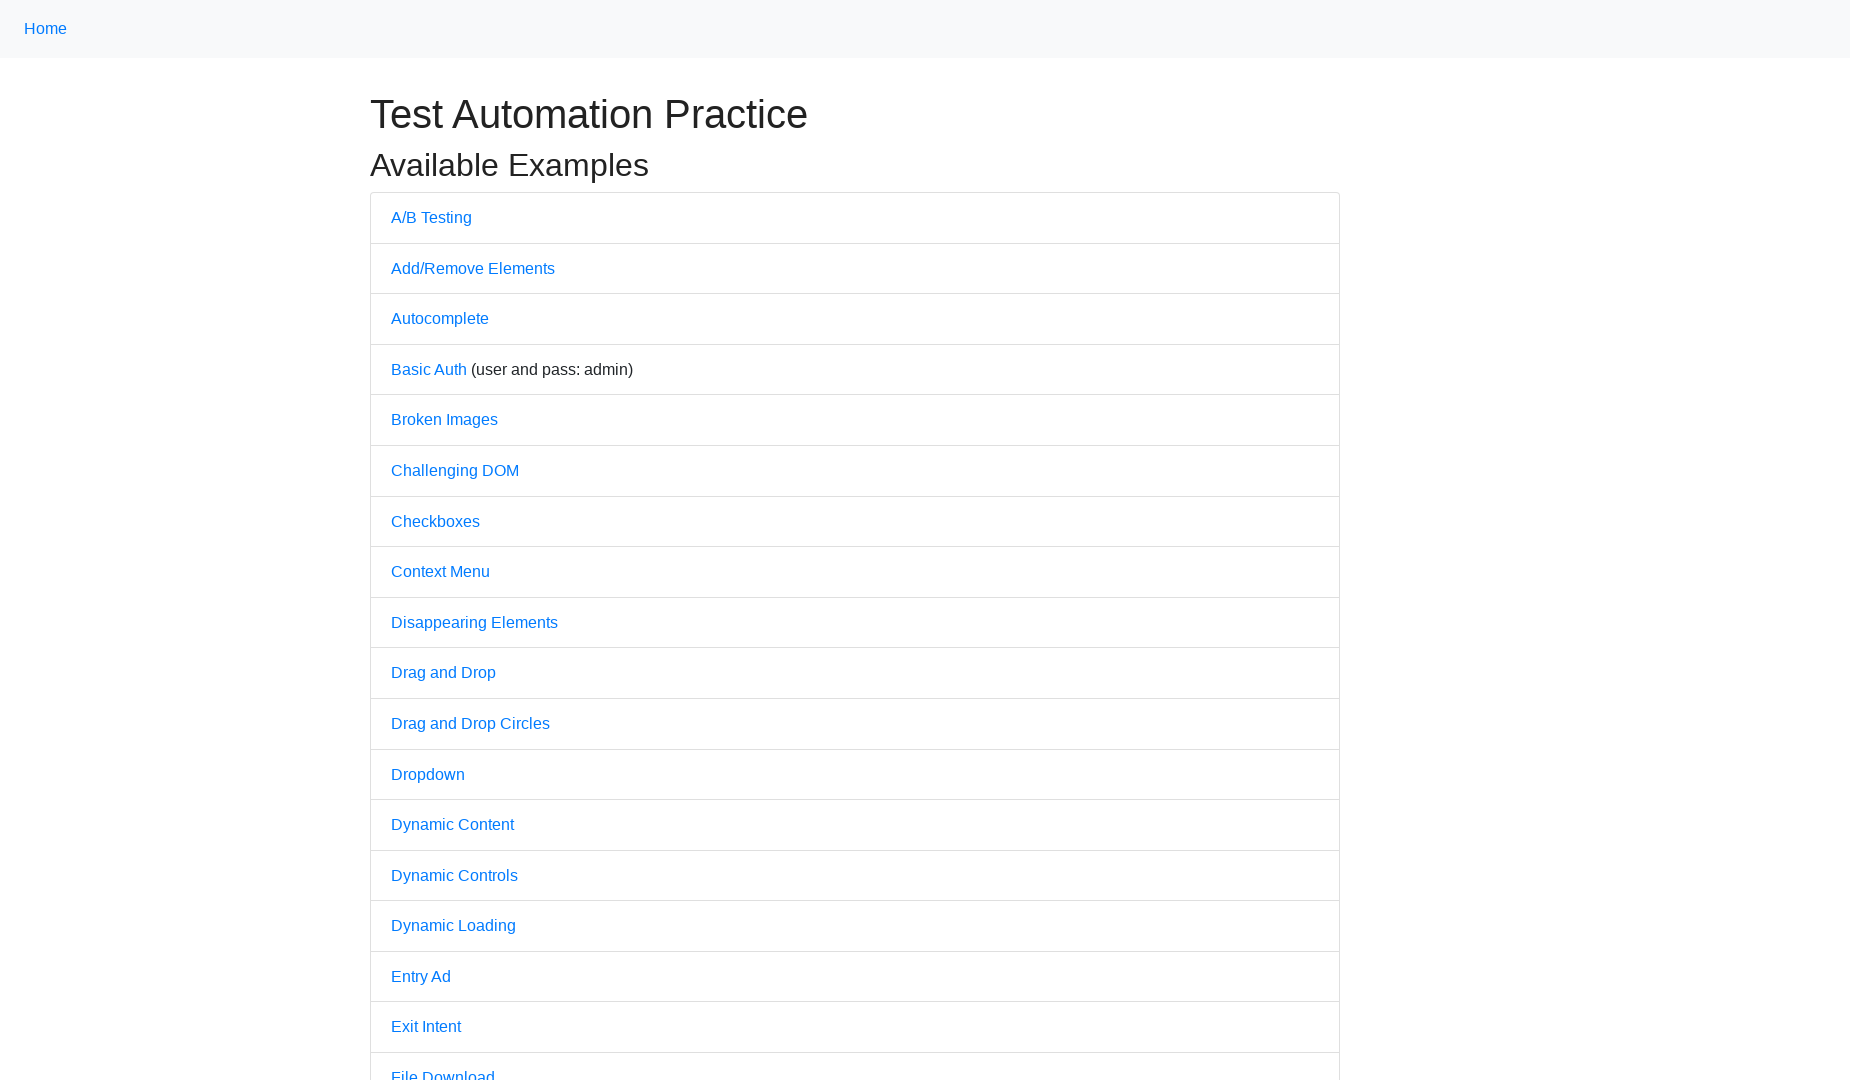

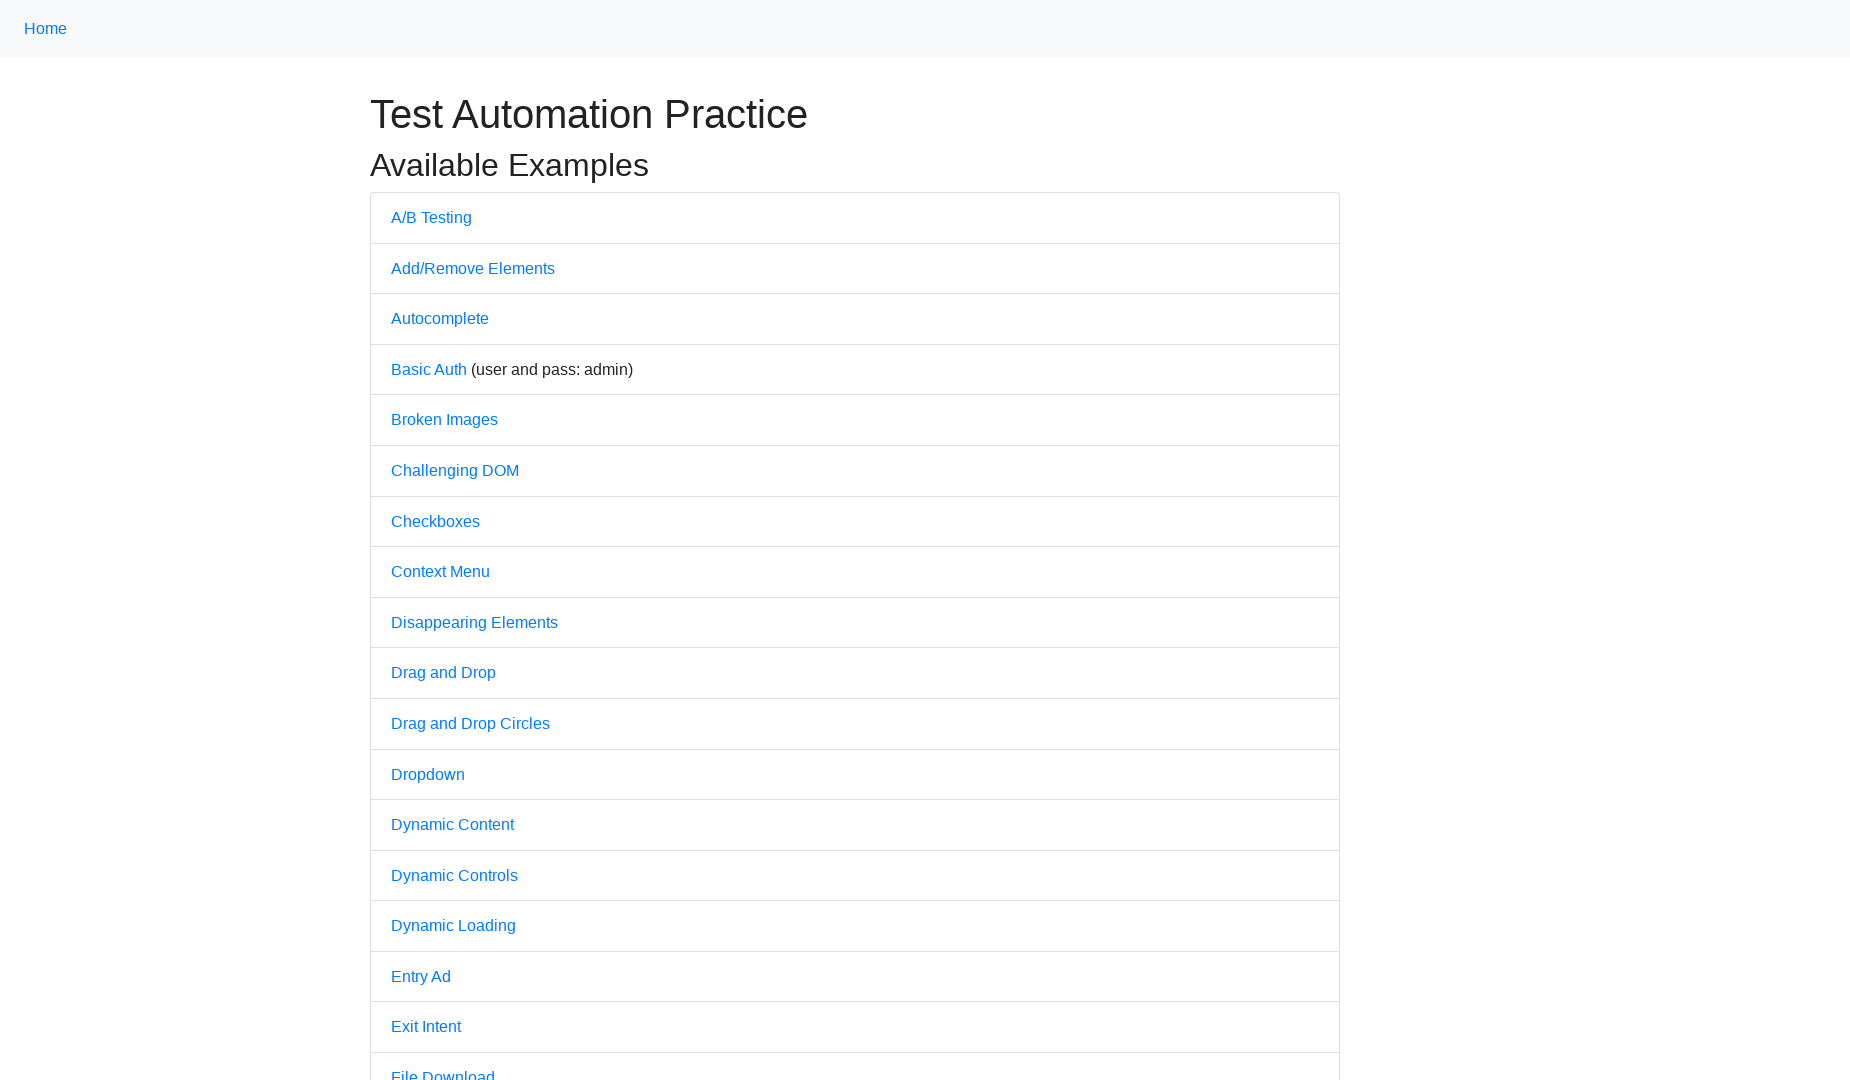